Tests checkbox functionality by verifying default states, clicking checkbox 1 to select it, and using mouse actions to deselect checkbox 2

Starting URL: https://loopcamp.vercel.app/checkboxes.html

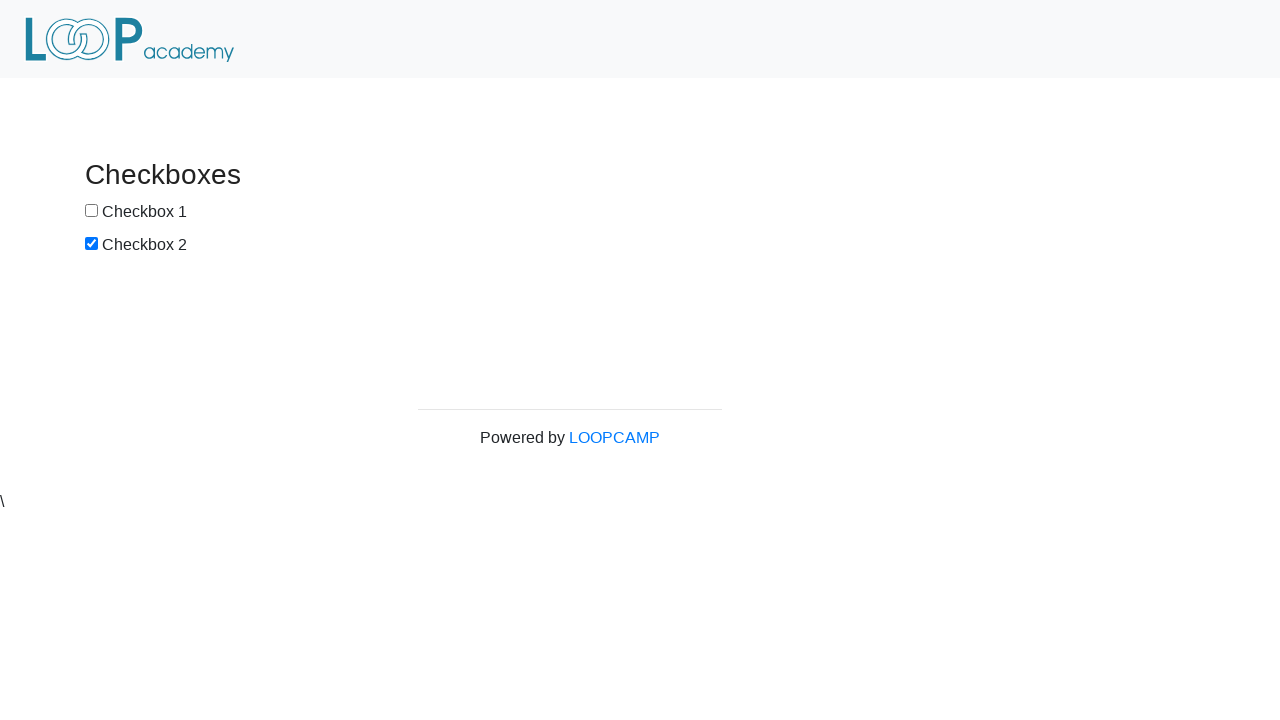

Waited for checkboxes to load
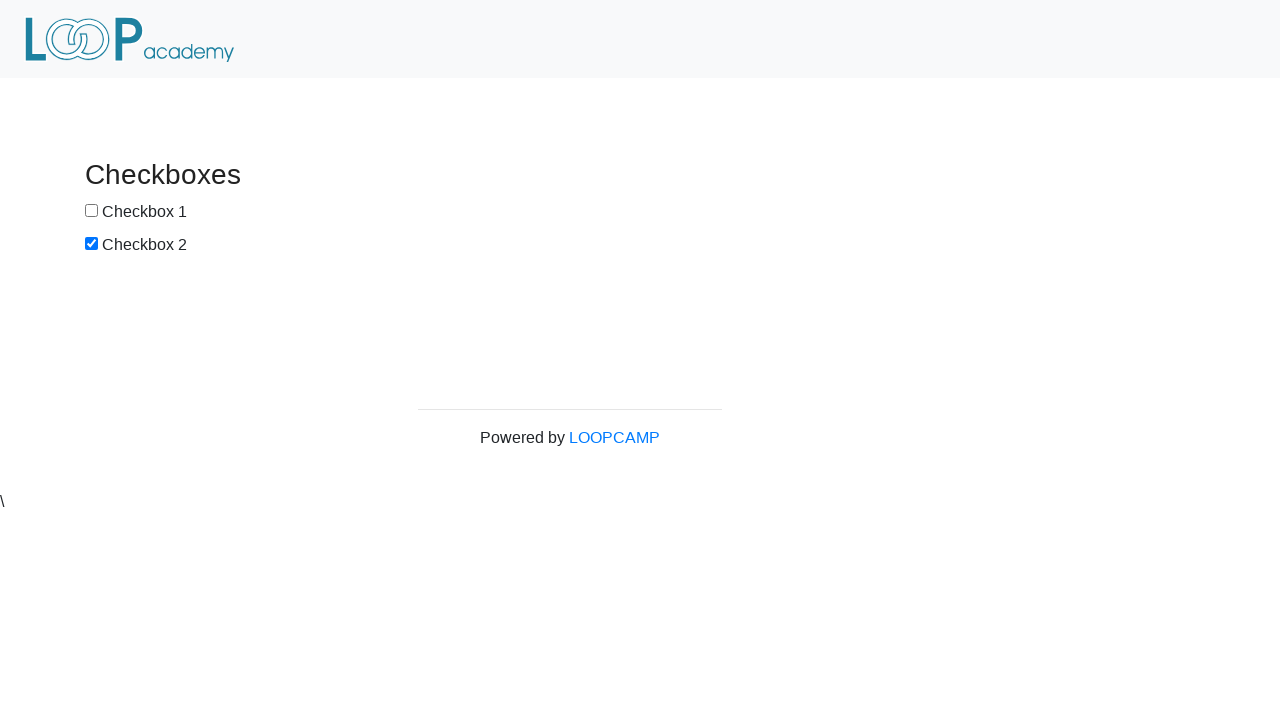

Located all checkbox elements
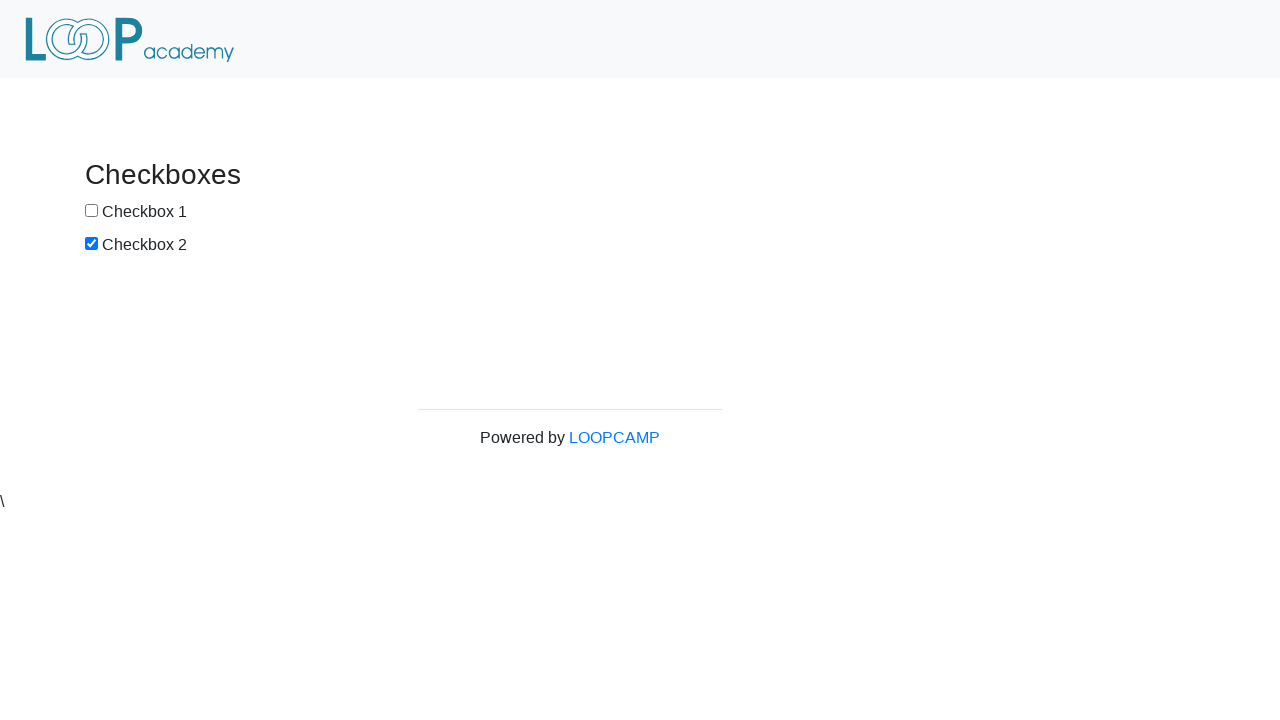

Verified checkbox 1 is not selected by default
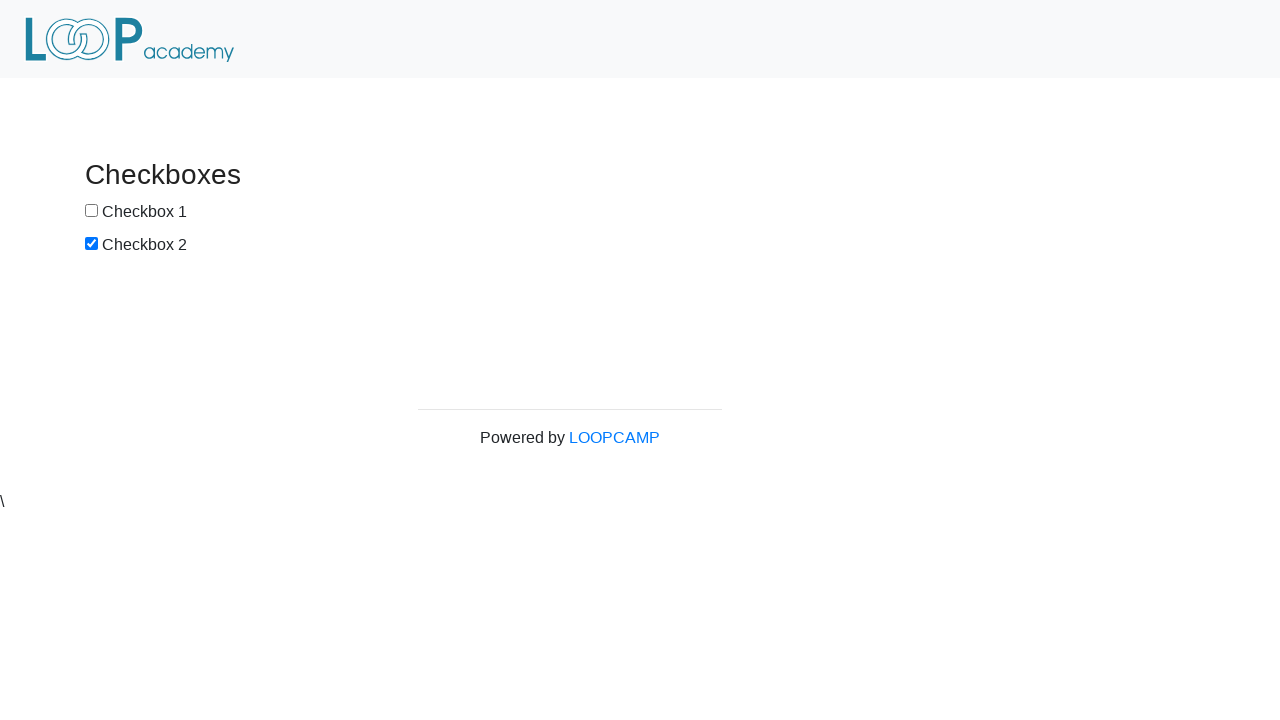

Verified checkbox 2 is selected by default
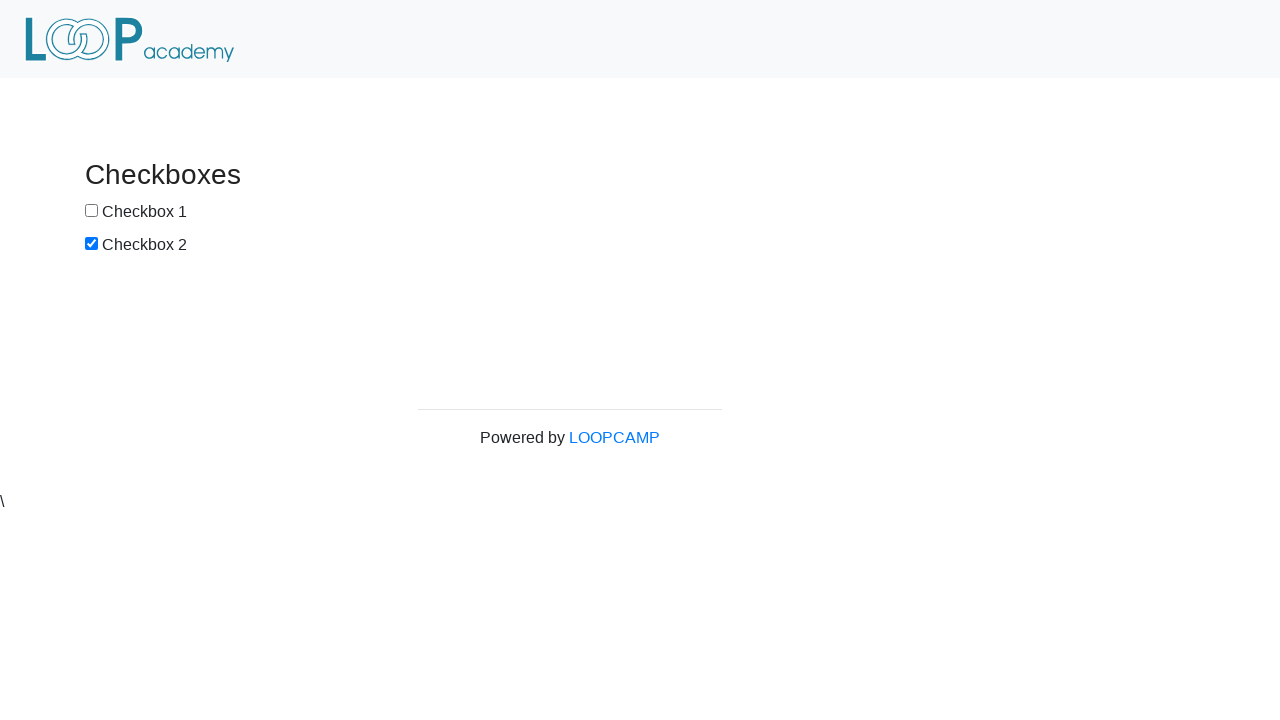

Clicked checkbox 1 to select it at (92, 210) on input[type='checkbox'] >> nth=0
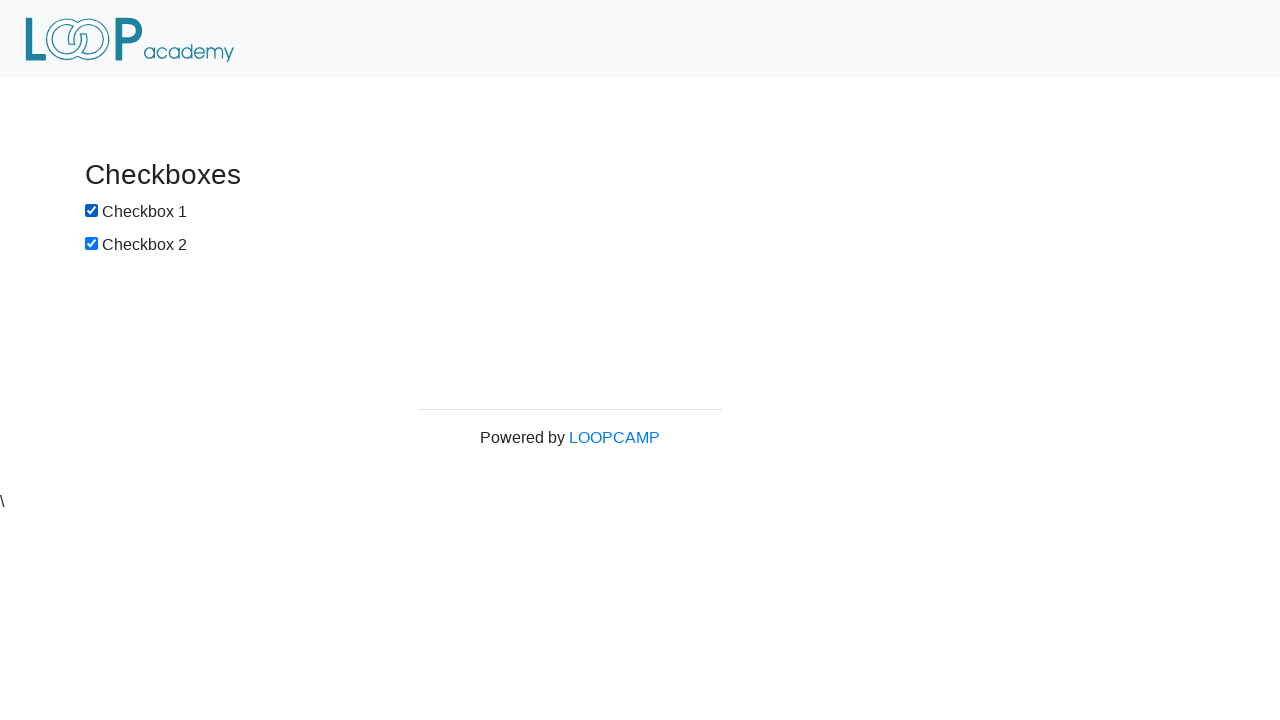

Verified checkbox 1 is now selected
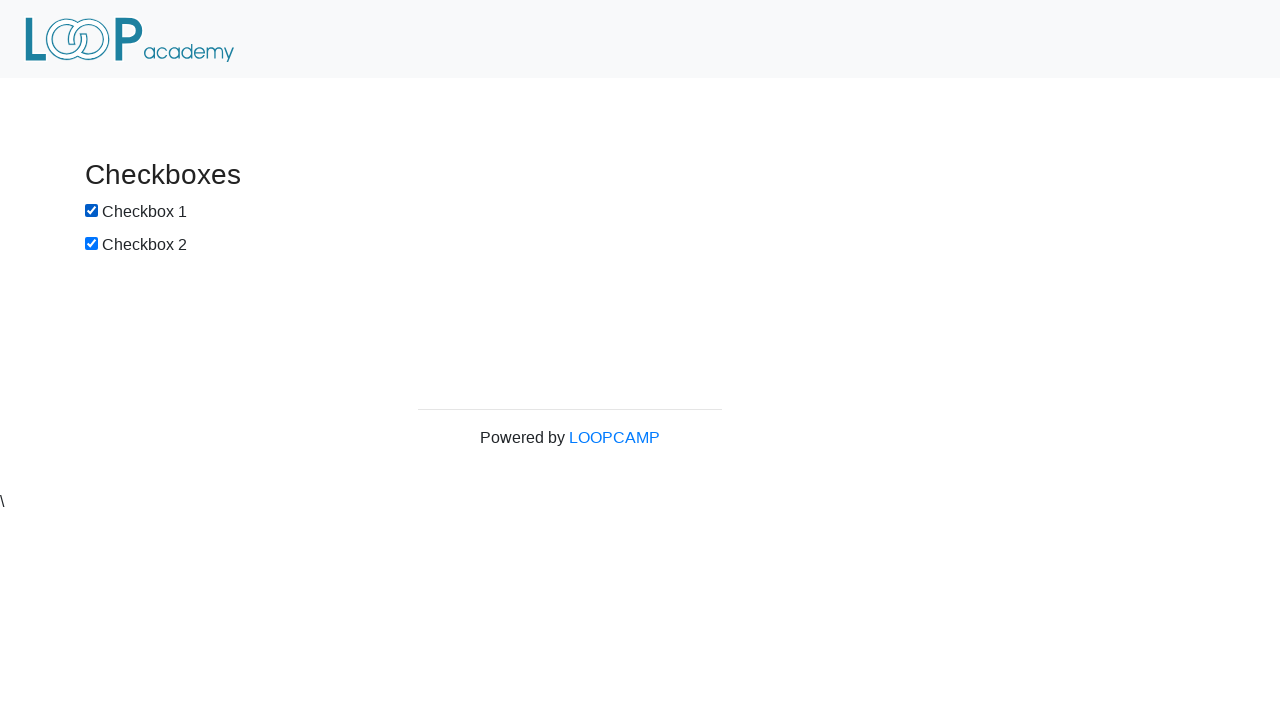

Hovered over checkbox 2 at (92, 243) on input[type='checkbox'] >> nth=1
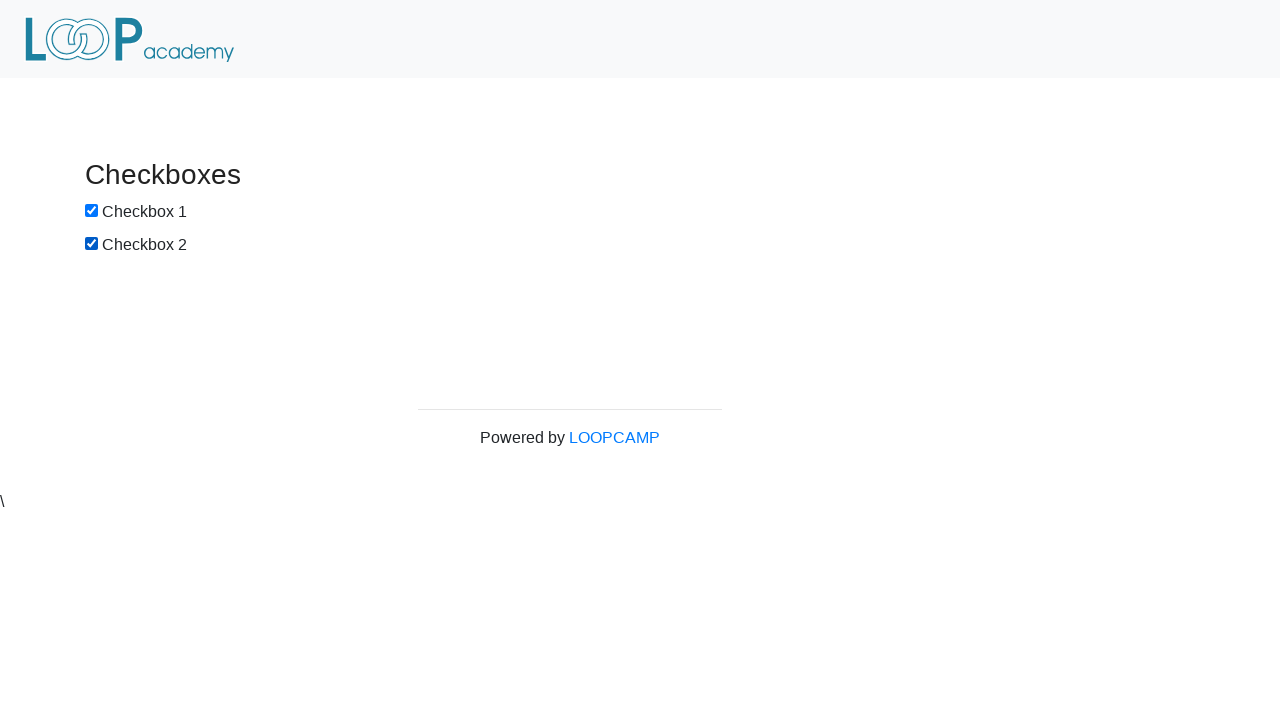

Clicked checkbox 2 to deselect it at (92, 243) on input[type='checkbox'] >> nth=1
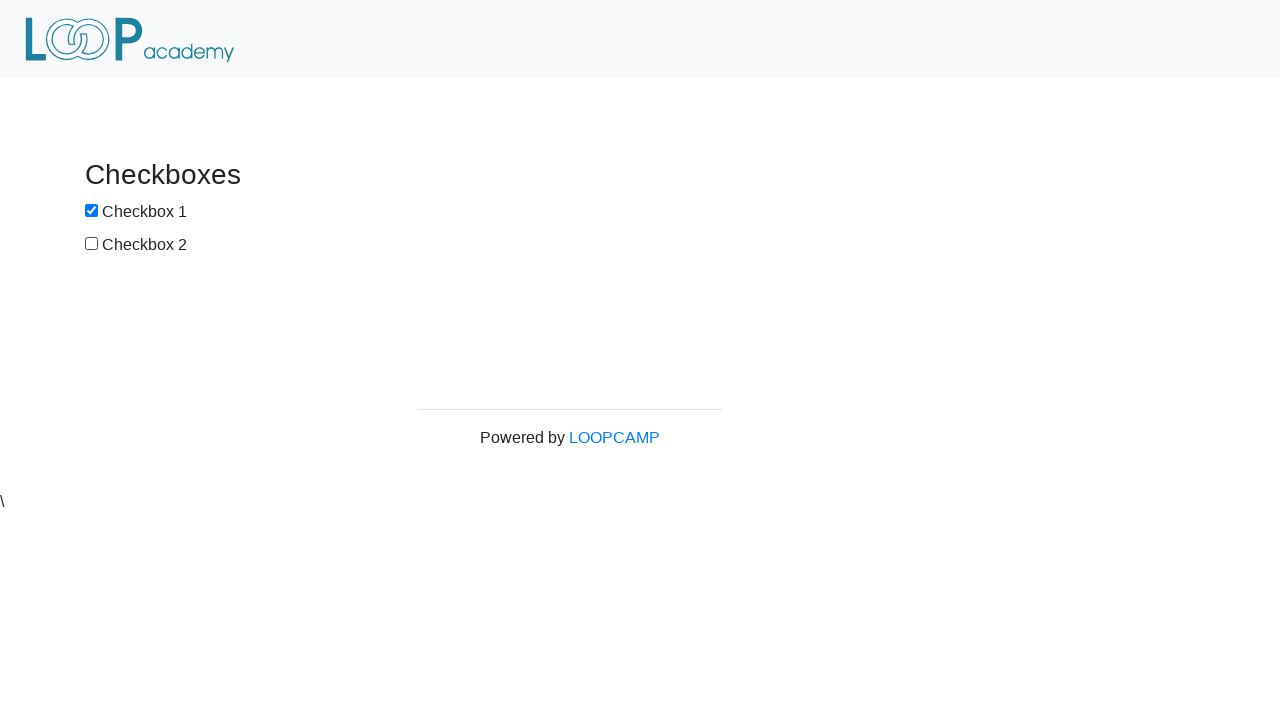

Verified checkbox 2 is now deselected
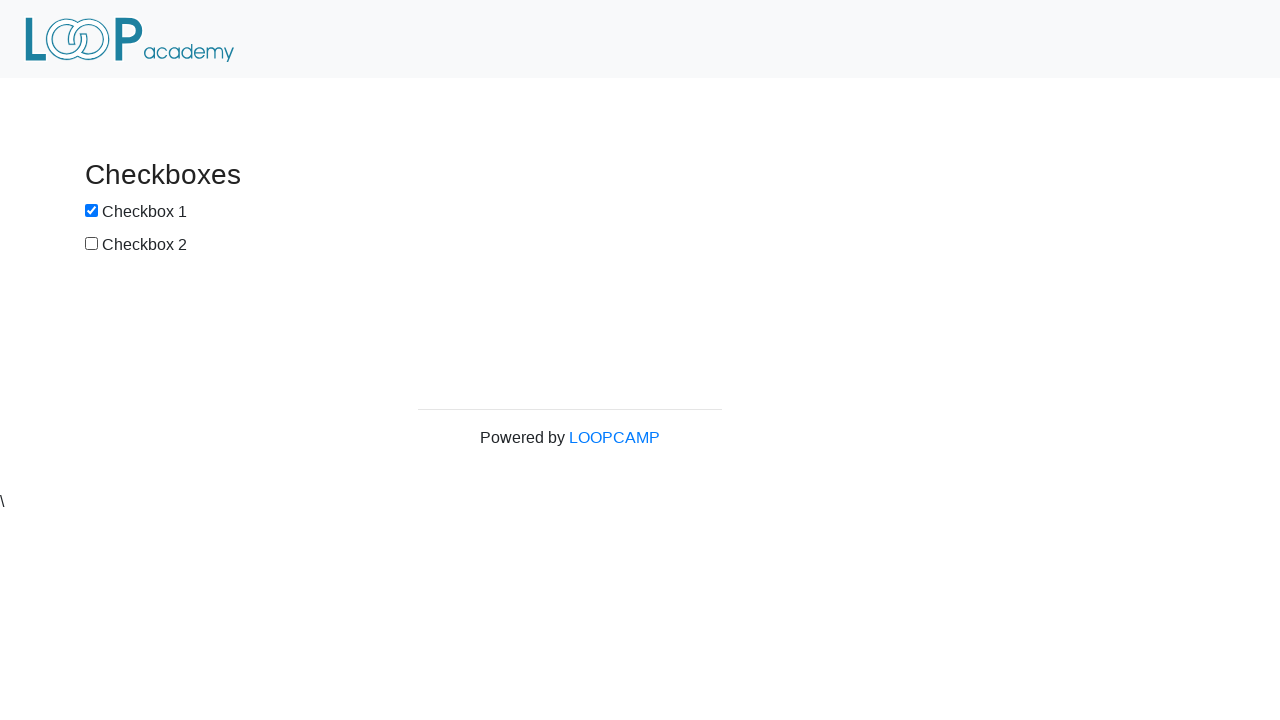

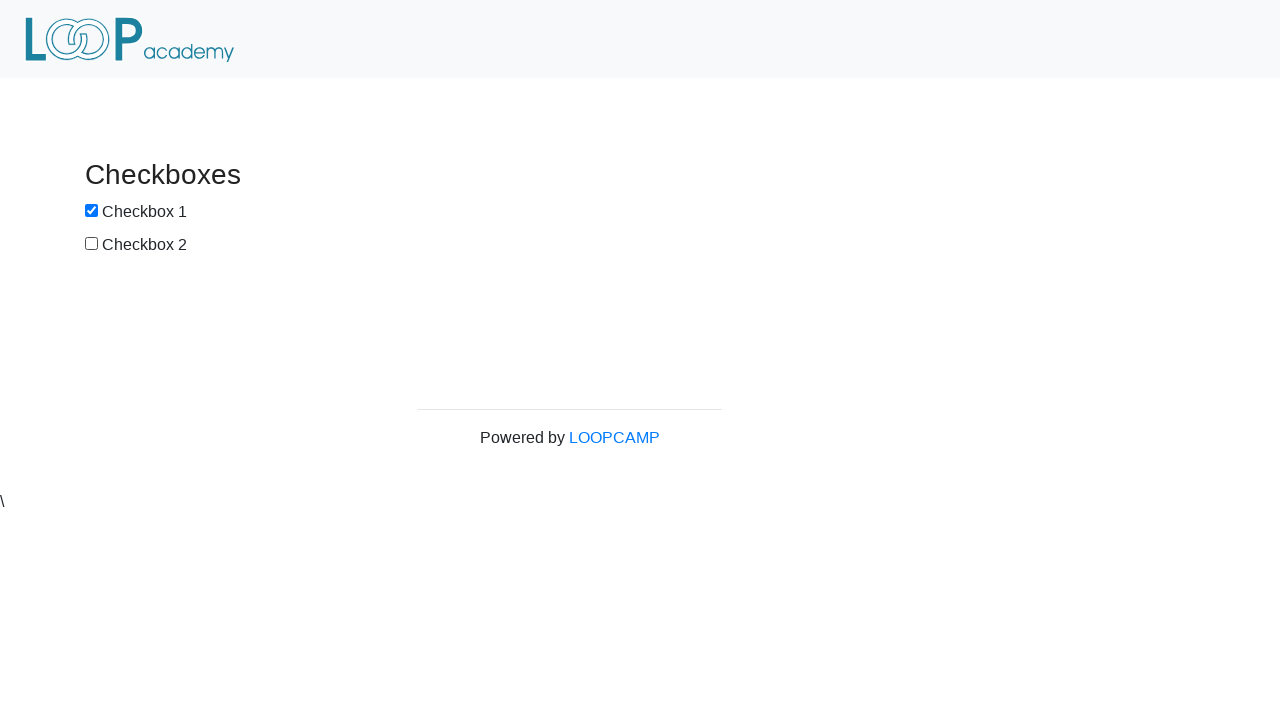